Tests right-click context menu functionality by performing a right-click action on a designated element

Starting URL: https://swisnl.github.io/jQuery-contextMenu/demo.html

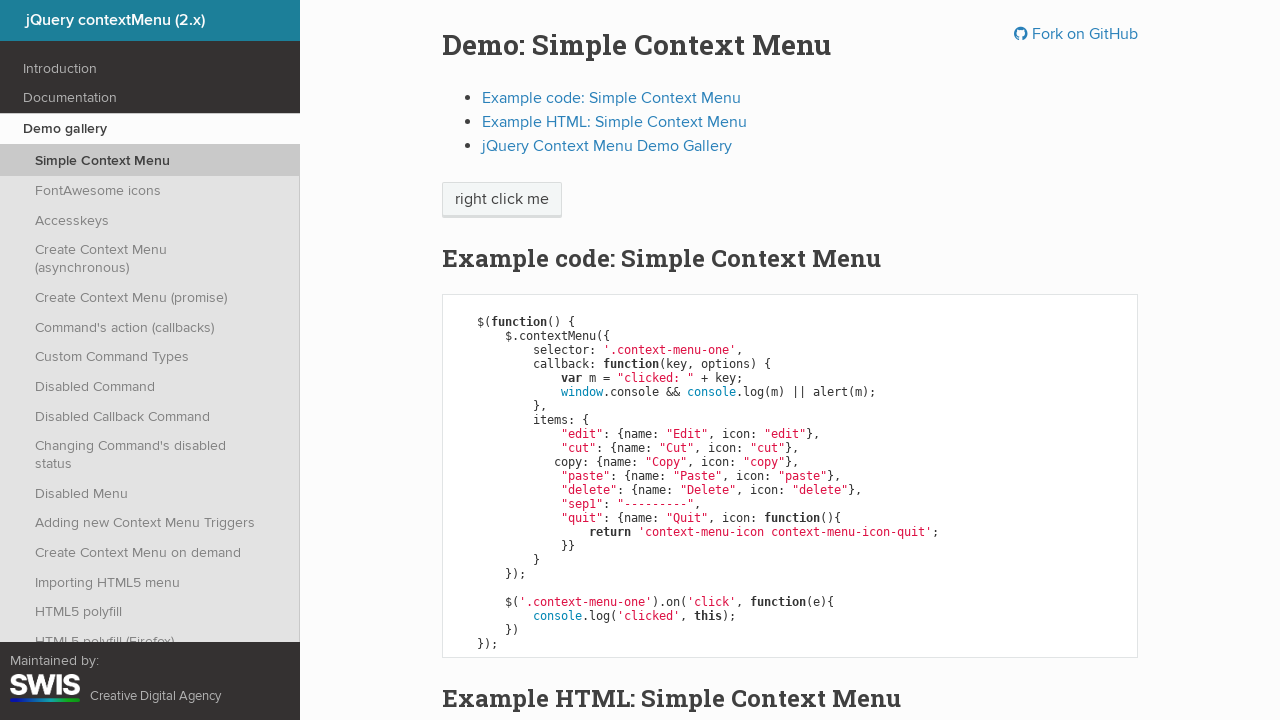

Located the right-click target element
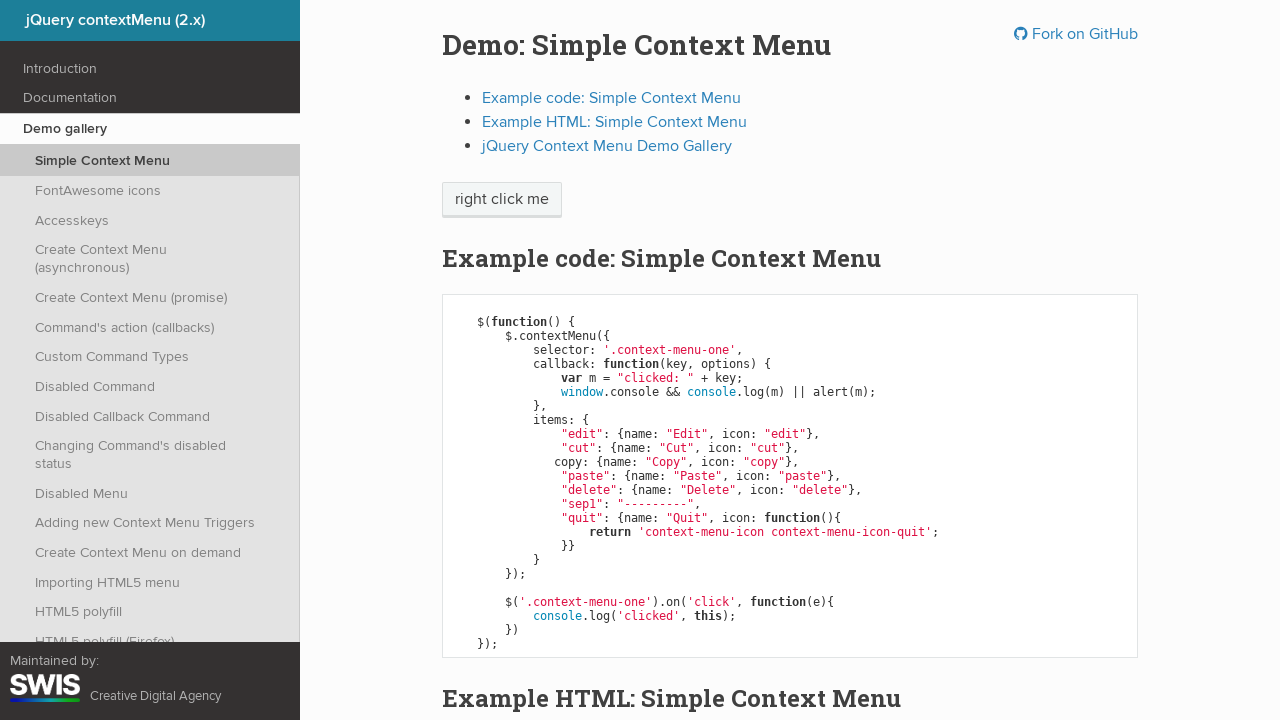

Hovered over the right-click target element at (502, 200) on xpath=//span[@class='context-menu-one btn btn-neutral' and contains(text(), 'rig
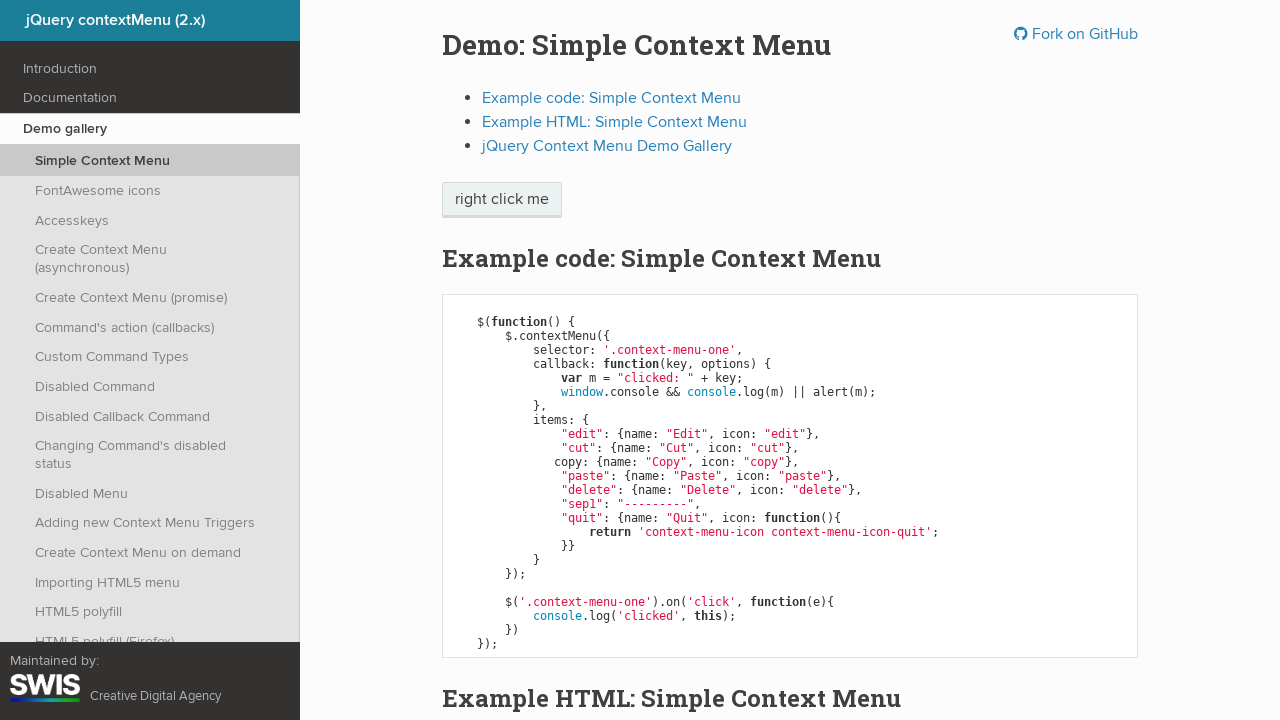

Performed right-click on the target element at (502, 200) on xpath=//span[@class='context-menu-one btn btn-neutral' and contains(text(), 'rig
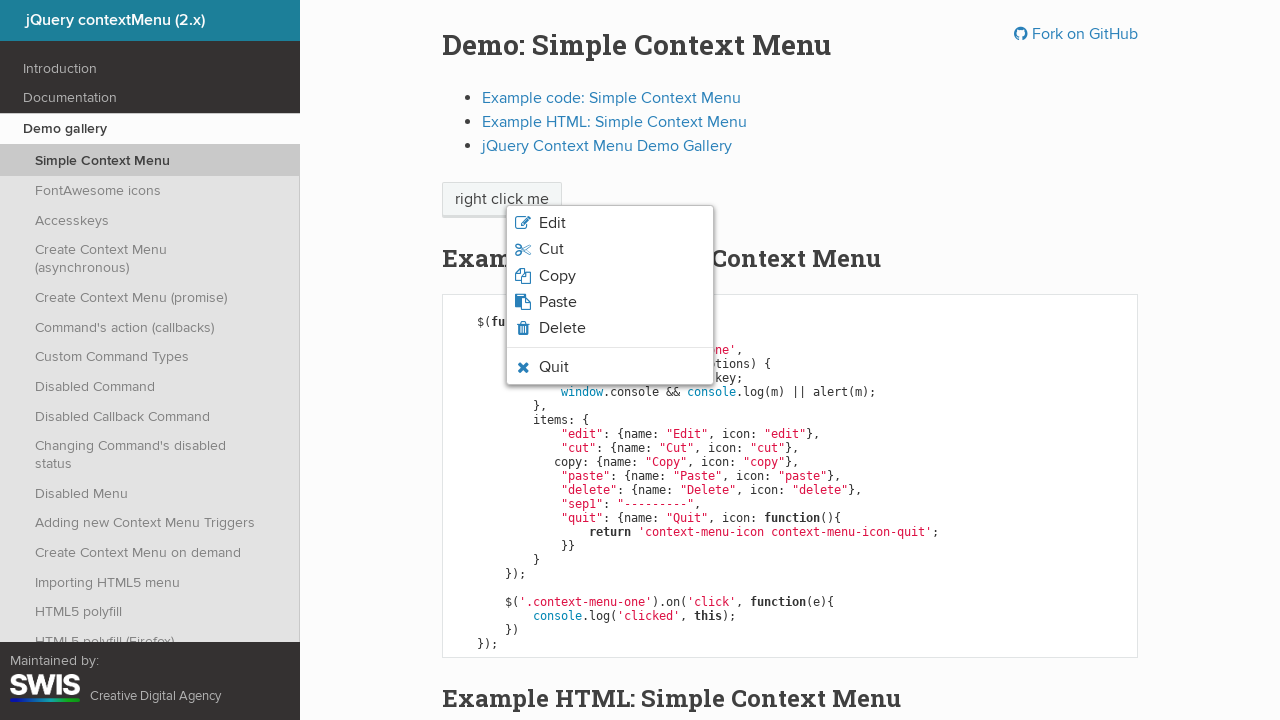

Waited for context menu to appear
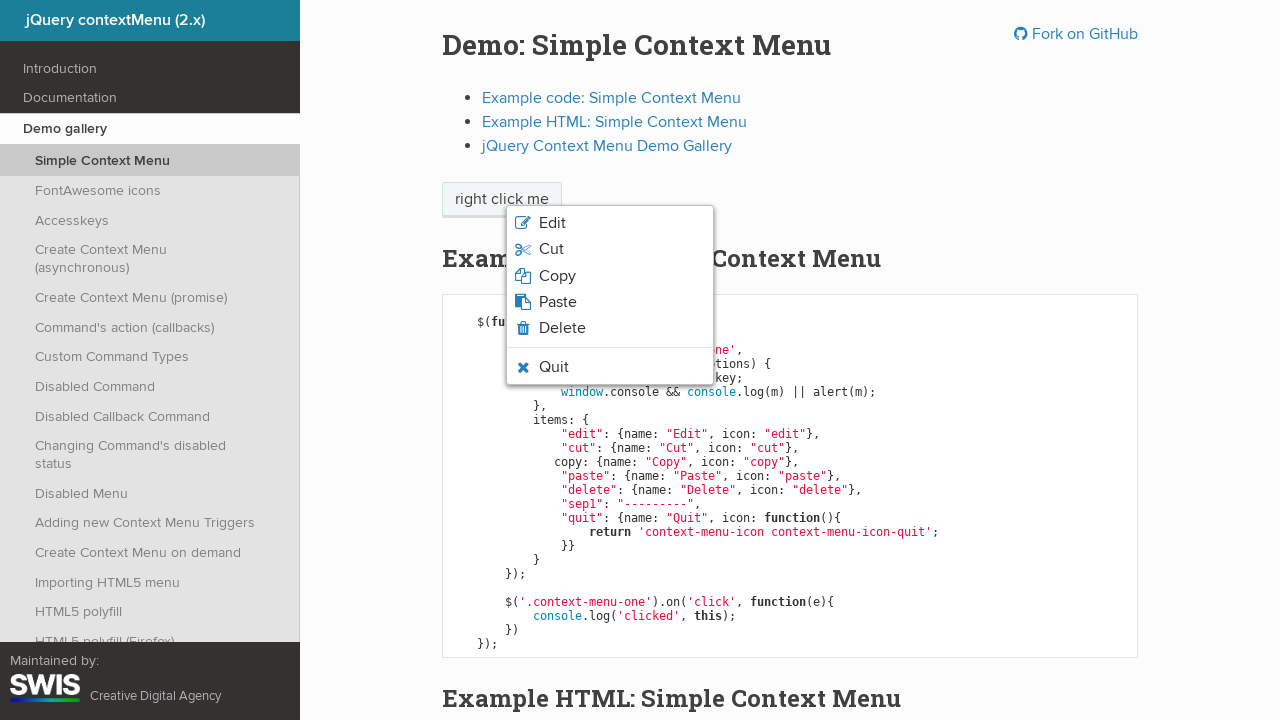

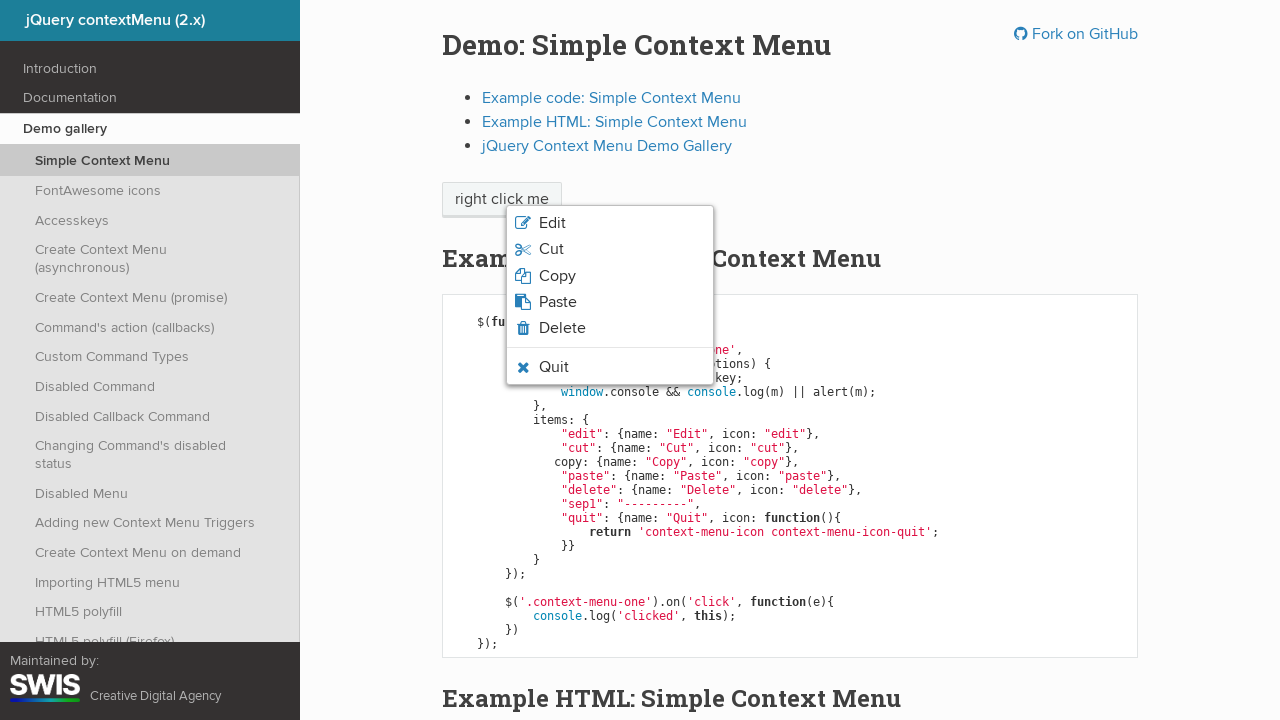